Tests date picker functionality on a registration page by selecting a specific date (18th September 2013) using dropdown selects for month and year, then clicking the appropriate day in the calendar grid.

Starting URL: http://flights.qedgetech.com/

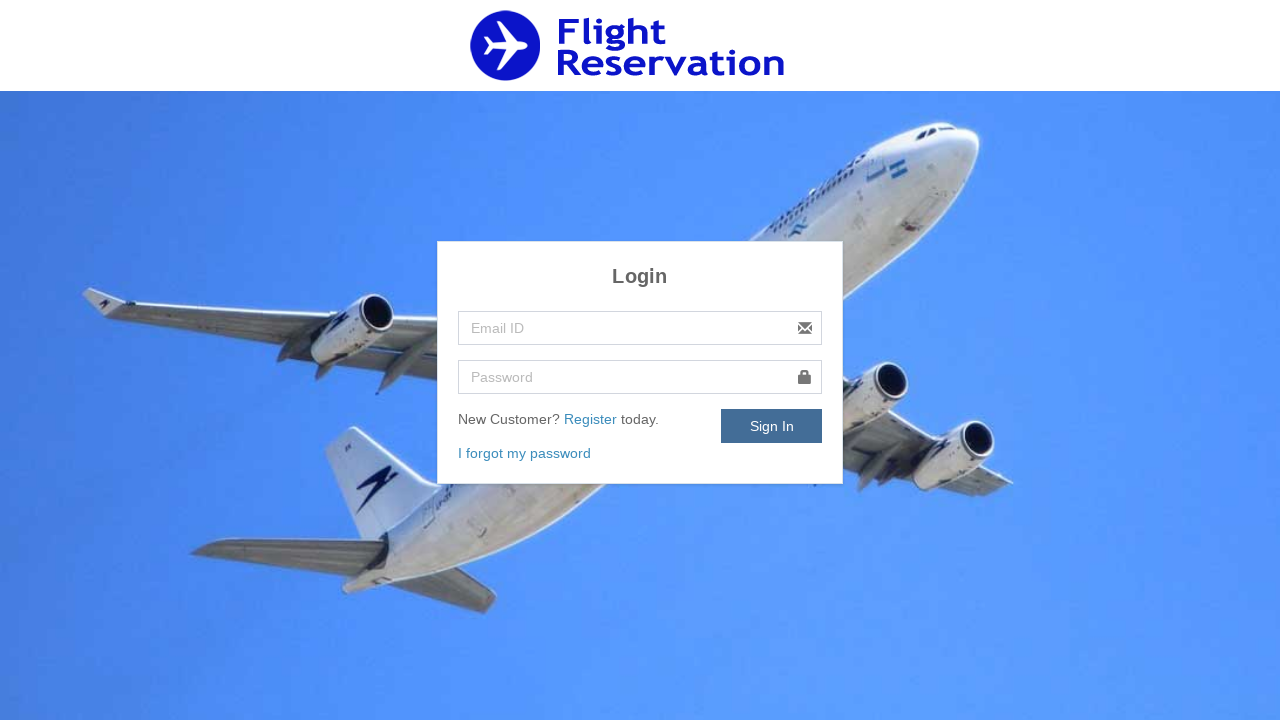

Clicked Register link at (592, 419) on text=Register
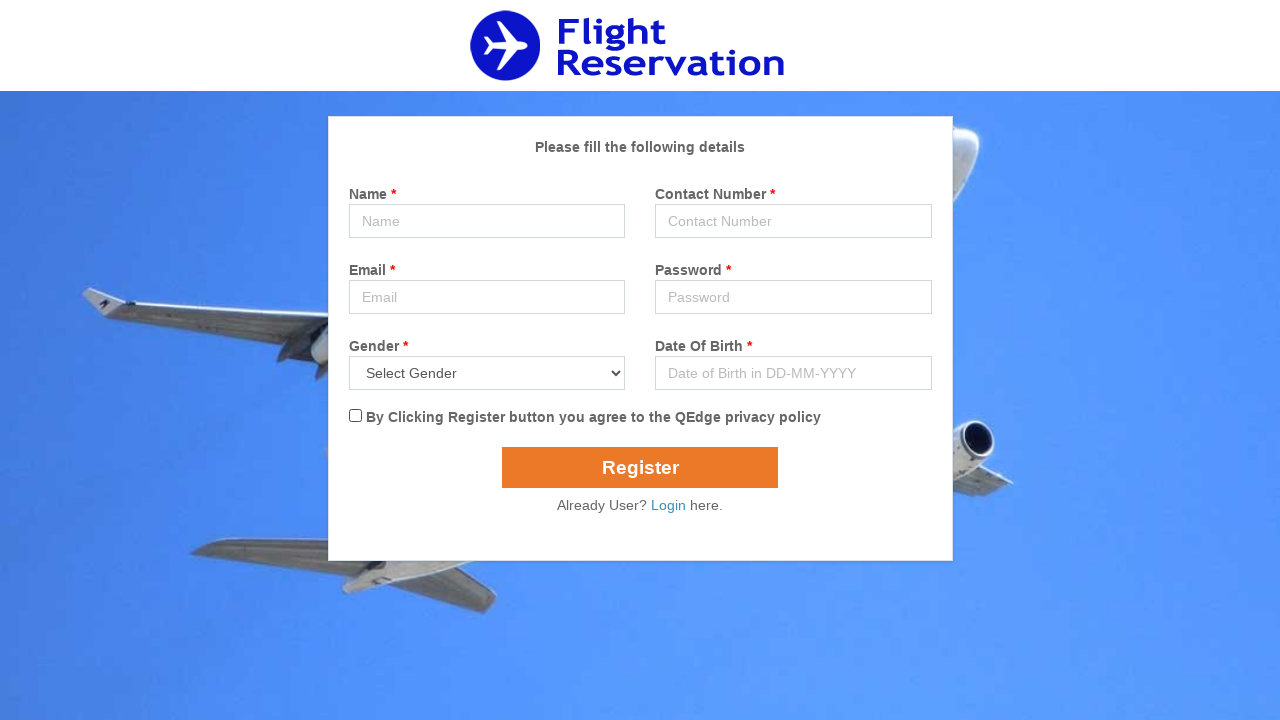

Clicked date picker input to open calendar at (793, 373) on #popupDatepicker
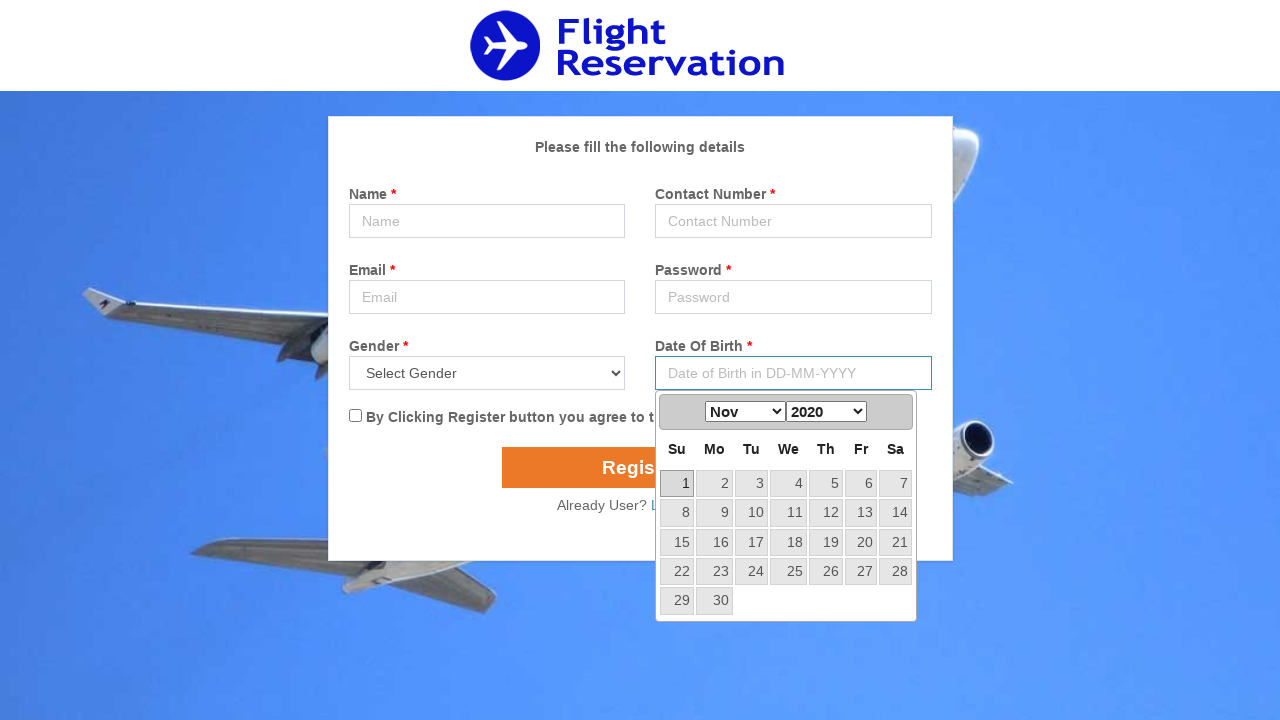

Selected September from month dropdown on .ui-datepicker-month
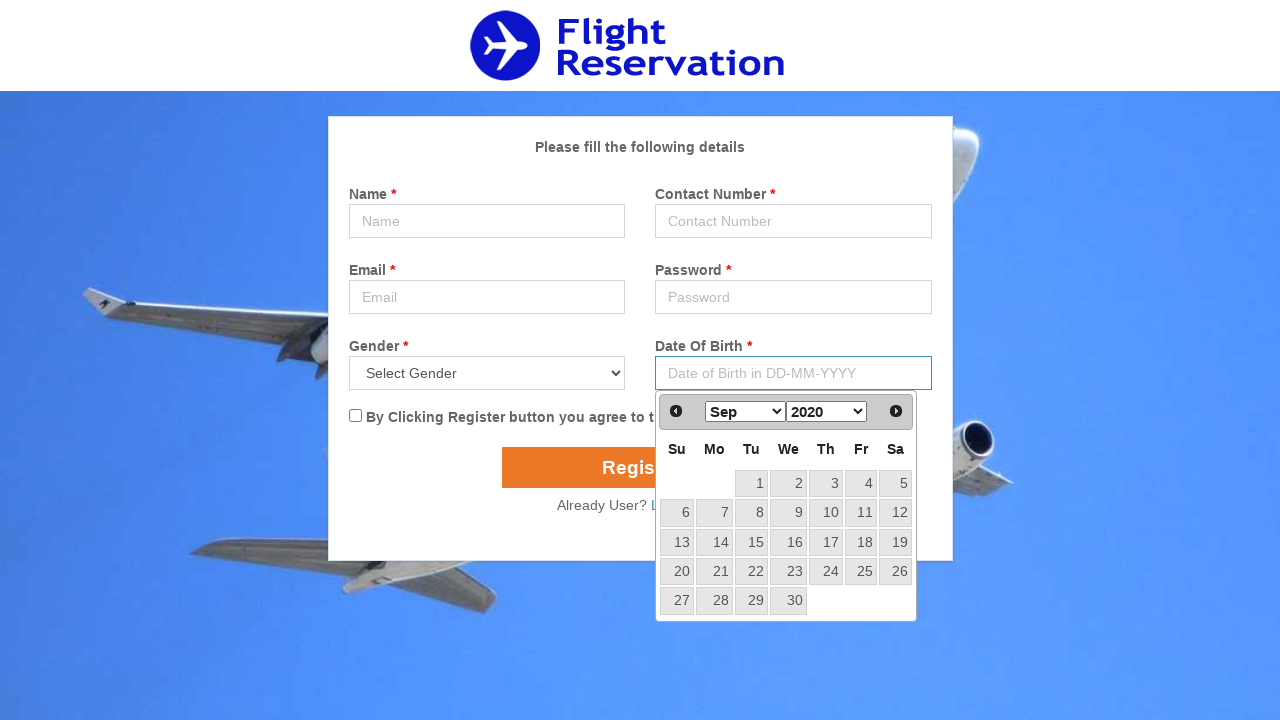

Selected 2013 from year dropdown on .ui-datepicker-year
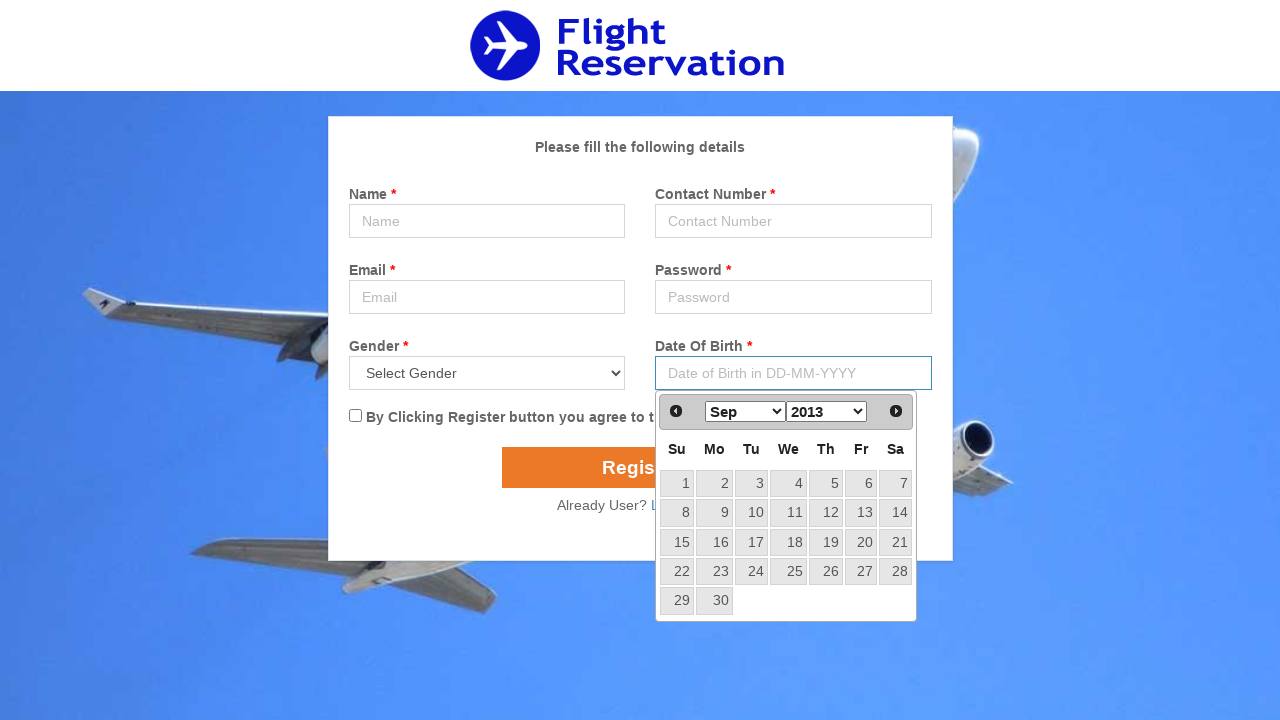

Calendar grid became visible
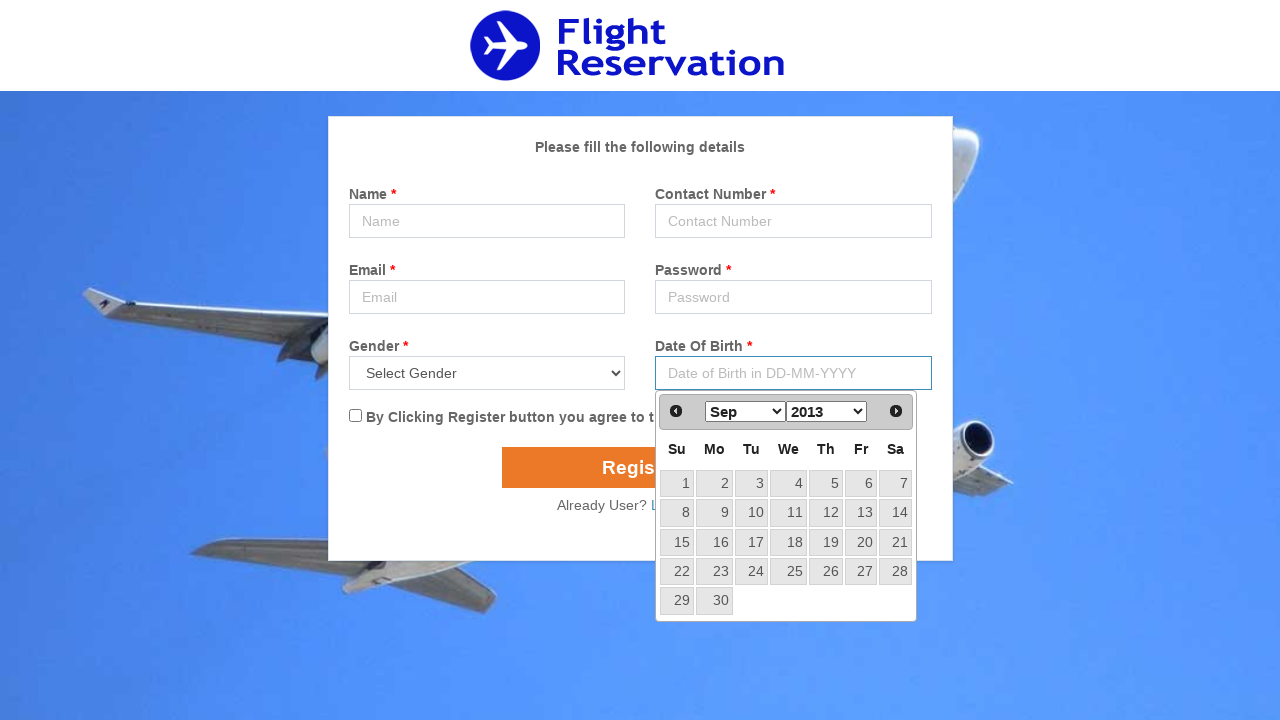

Clicked the 18th day in the calendar to select September 18, 2013 at (788, 542) on .ui-datepicker-calendar td a:text-is('18')
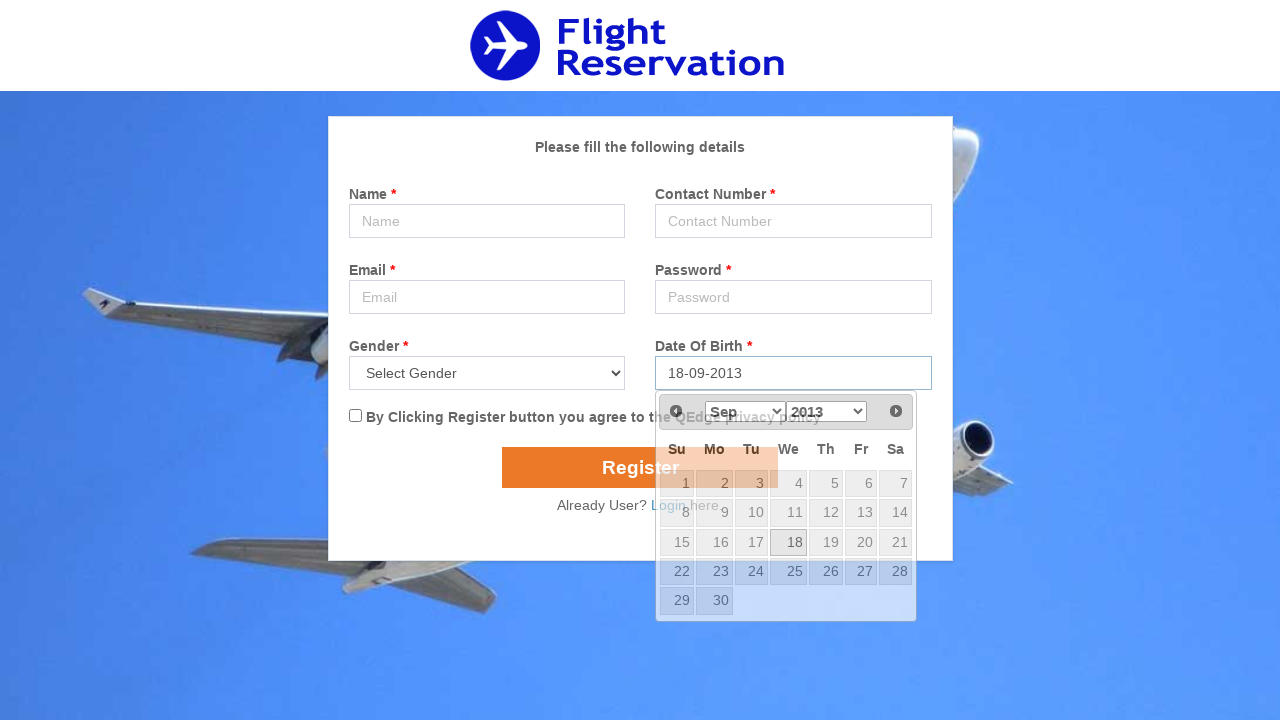

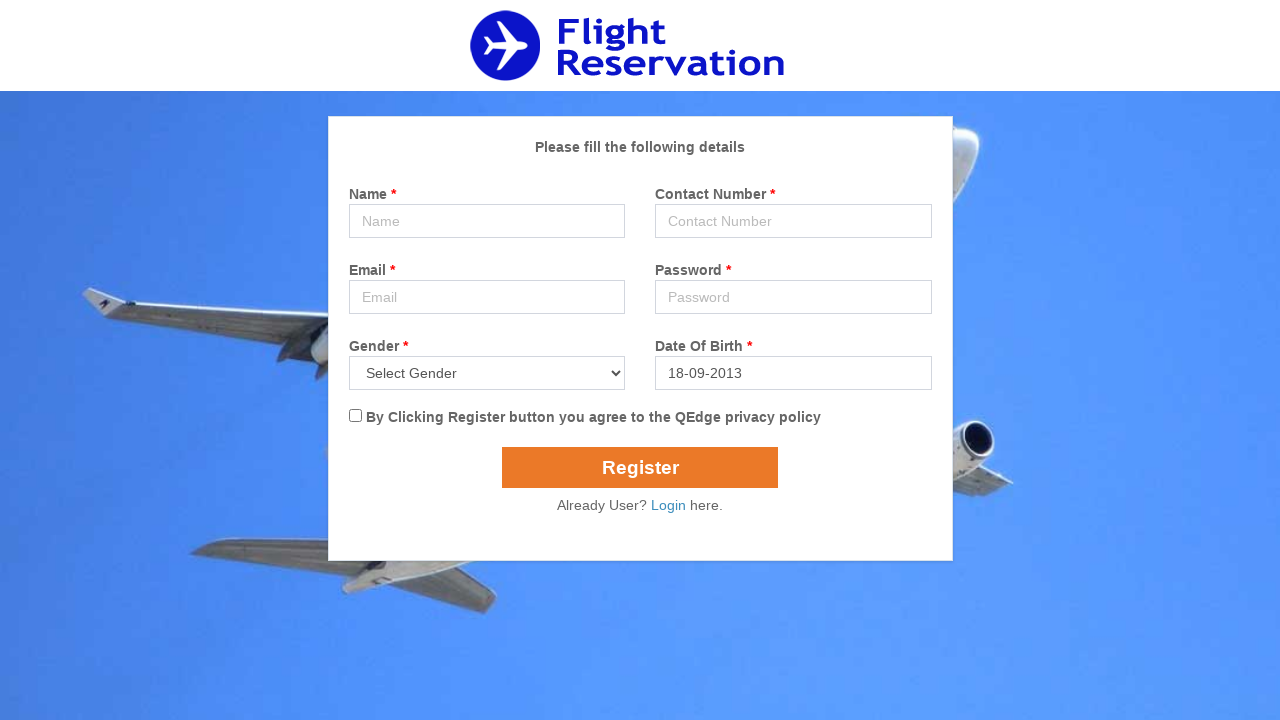